Tests displaying all items after switching between filters

Starting URL: https://demo.playwright.dev/todomvc

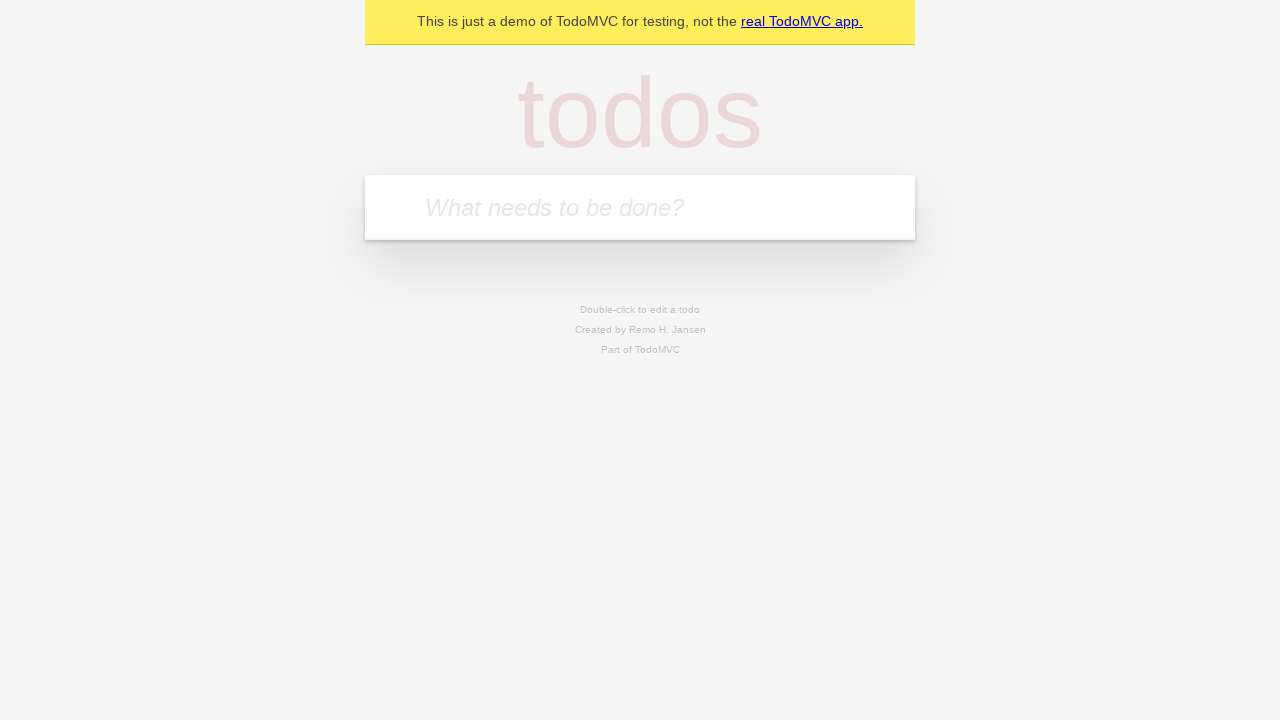

Filled todo input with 'buy some cheese' on internal:attr=[placeholder="What needs to be done?"i]
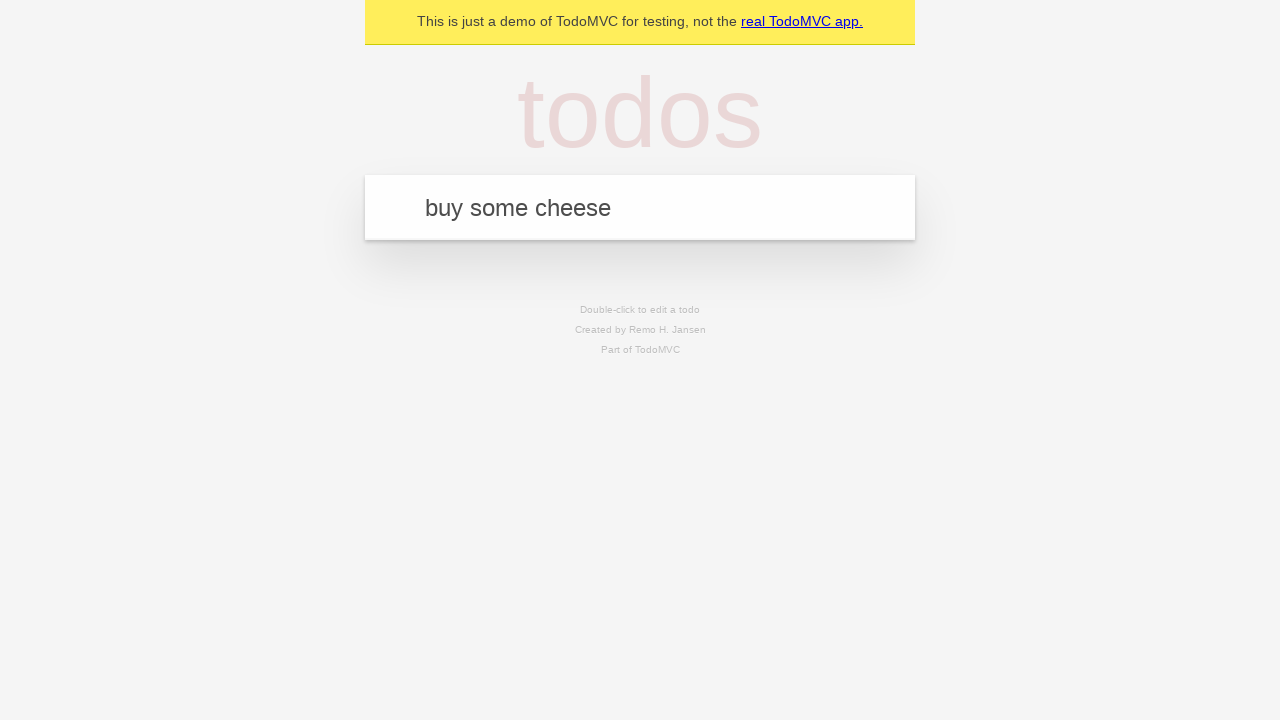

Pressed Enter to create first todo on internal:attr=[placeholder="What needs to be done?"i]
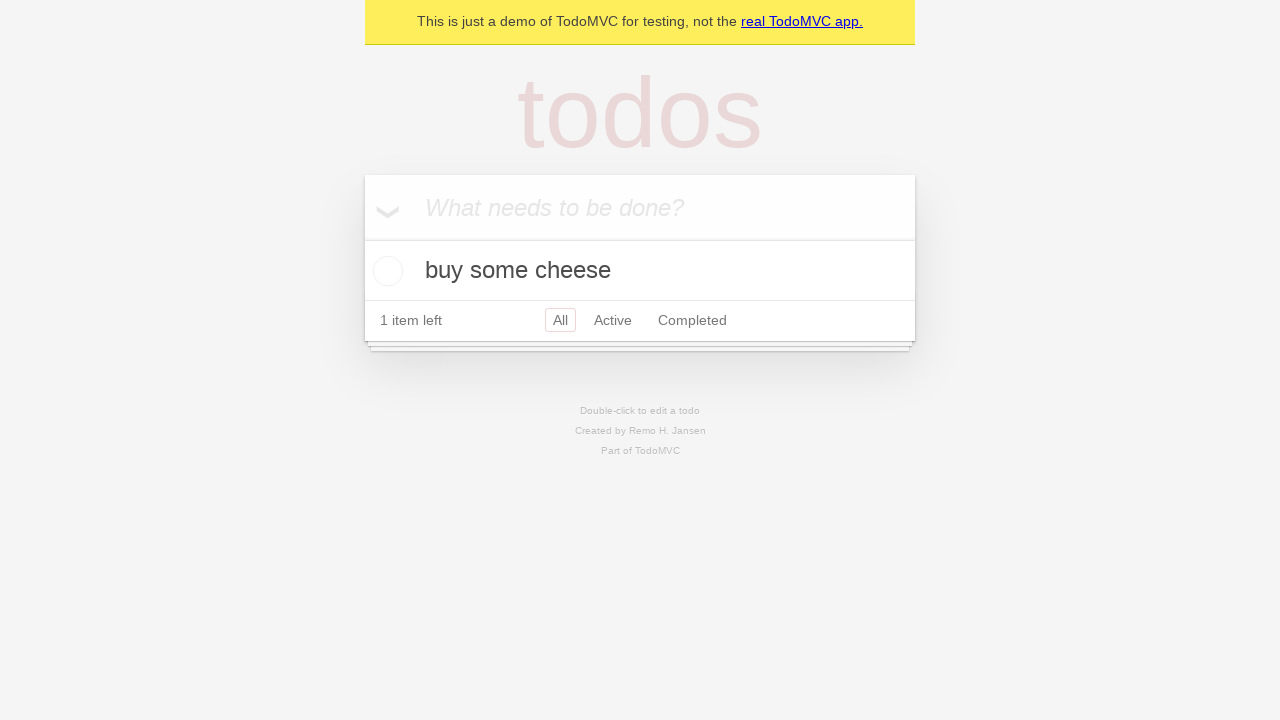

Filled todo input with 'feed the cat' on internal:attr=[placeholder="What needs to be done?"i]
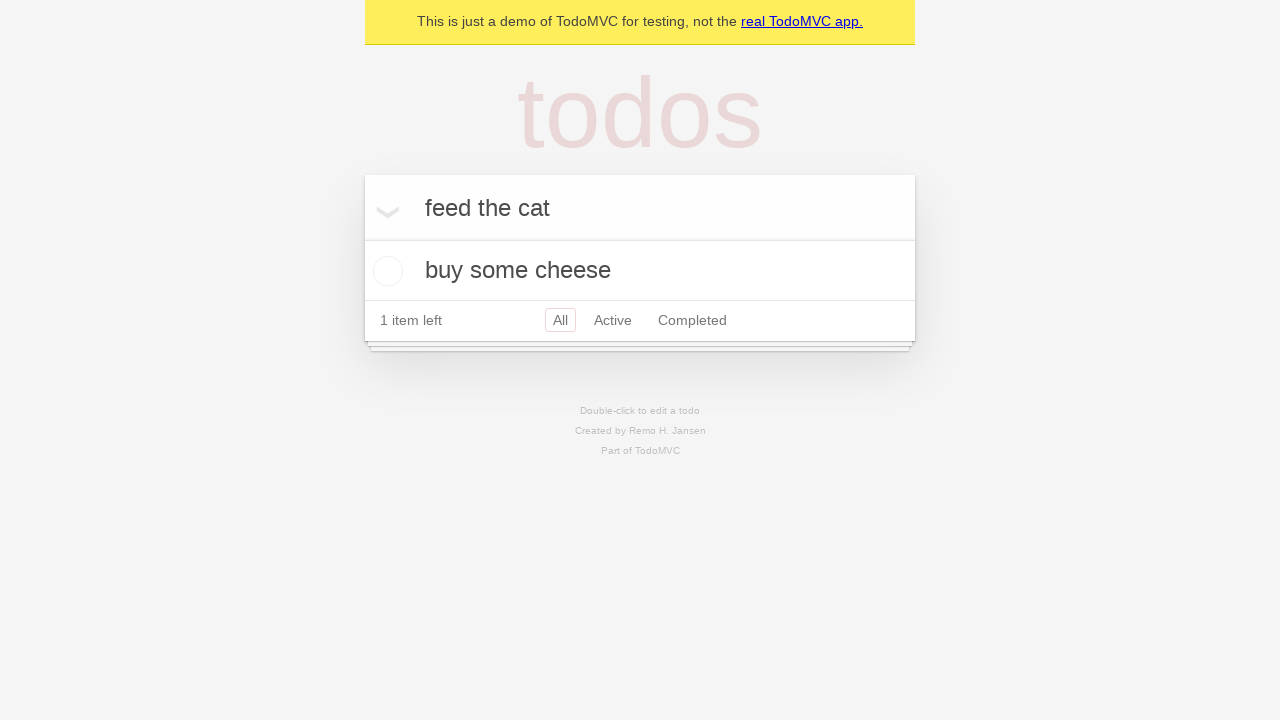

Pressed Enter to create second todo on internal:attr=[placeholder="What needs to be done?"i]
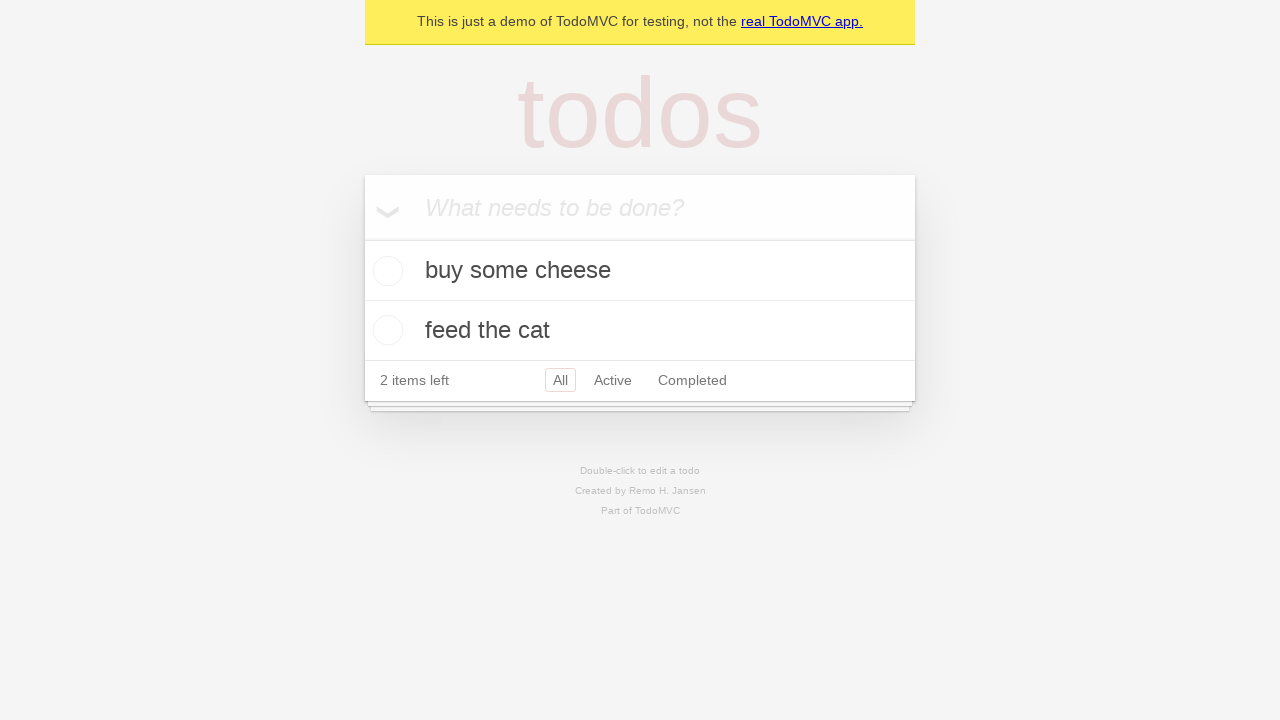

Filled todo input with 'book a doctors appointment' on internal:attr=[placeholder="What needs to be done?"i]
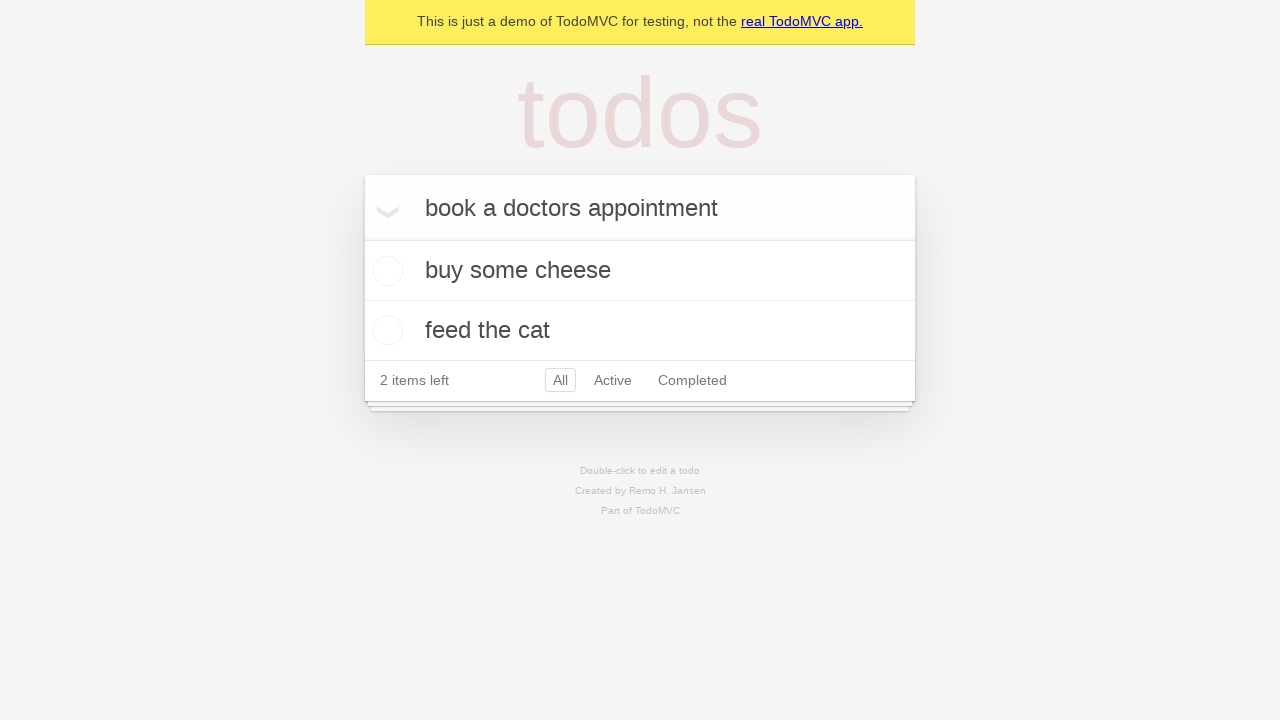

Pressed Enter to create third todo on internal:attr=[placeholder="What needs to be done?"i]
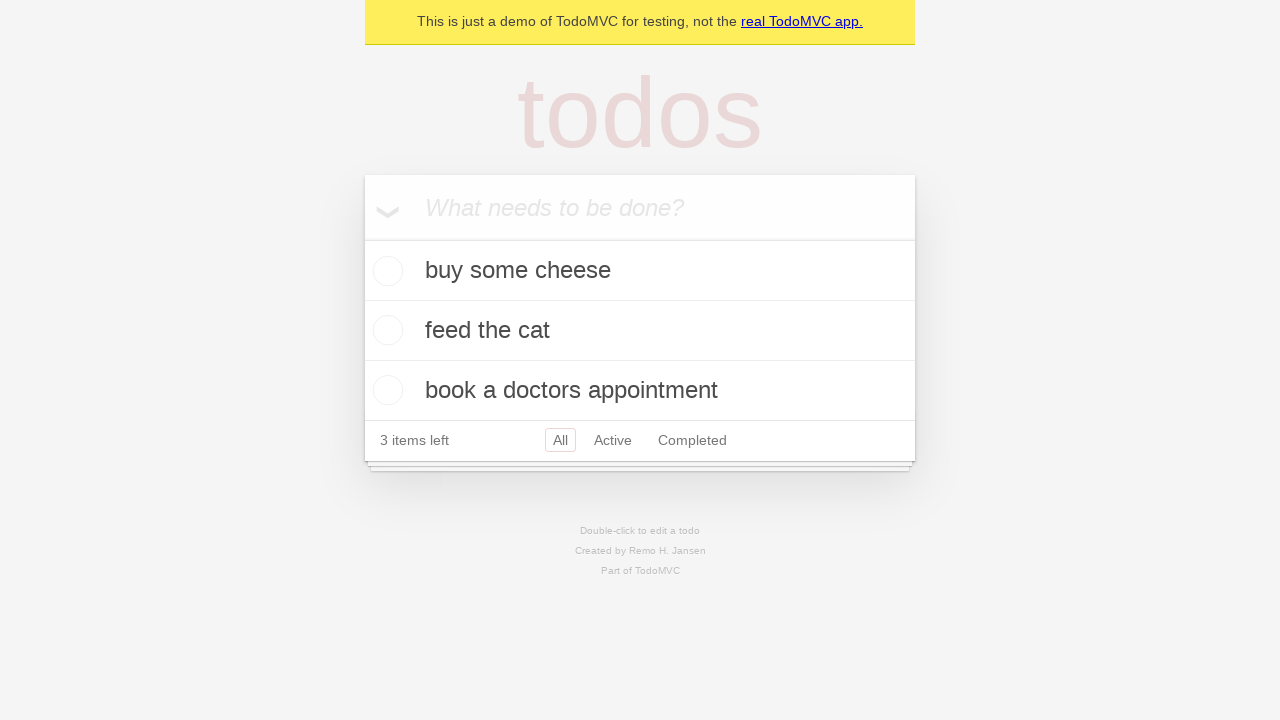

Waited for all 3 todos to be created
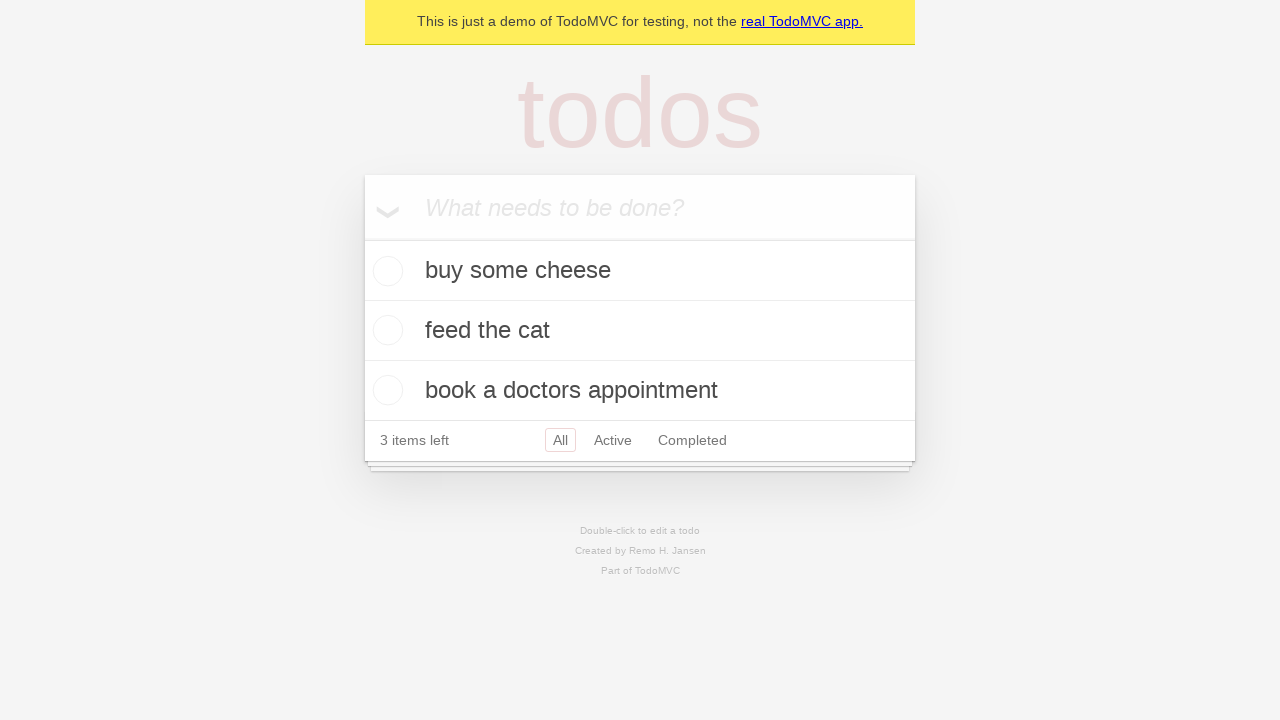

Checked the second todo item at (385, 330) on internal:testid=[data-testid="todo-item"s] >> nth=1 >> internal:role=checkbox
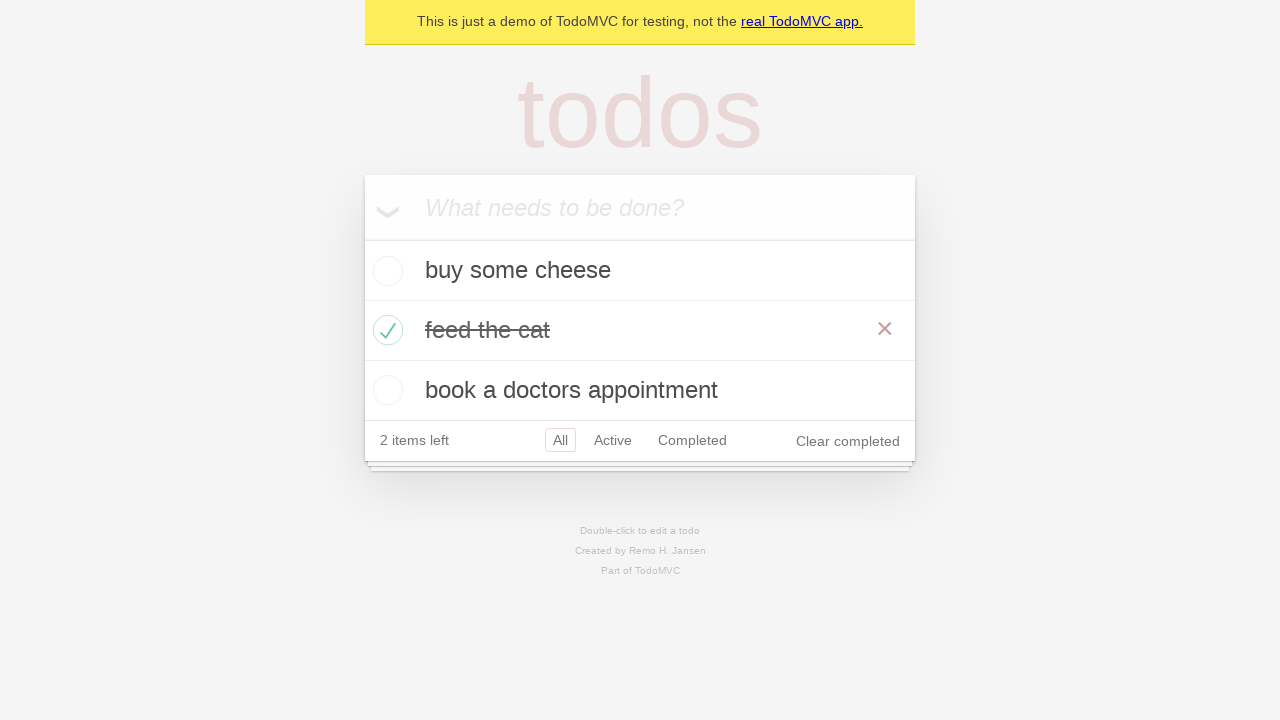

Clicked Active filter at (613, 440) on internal:role=link[name="Active"i]
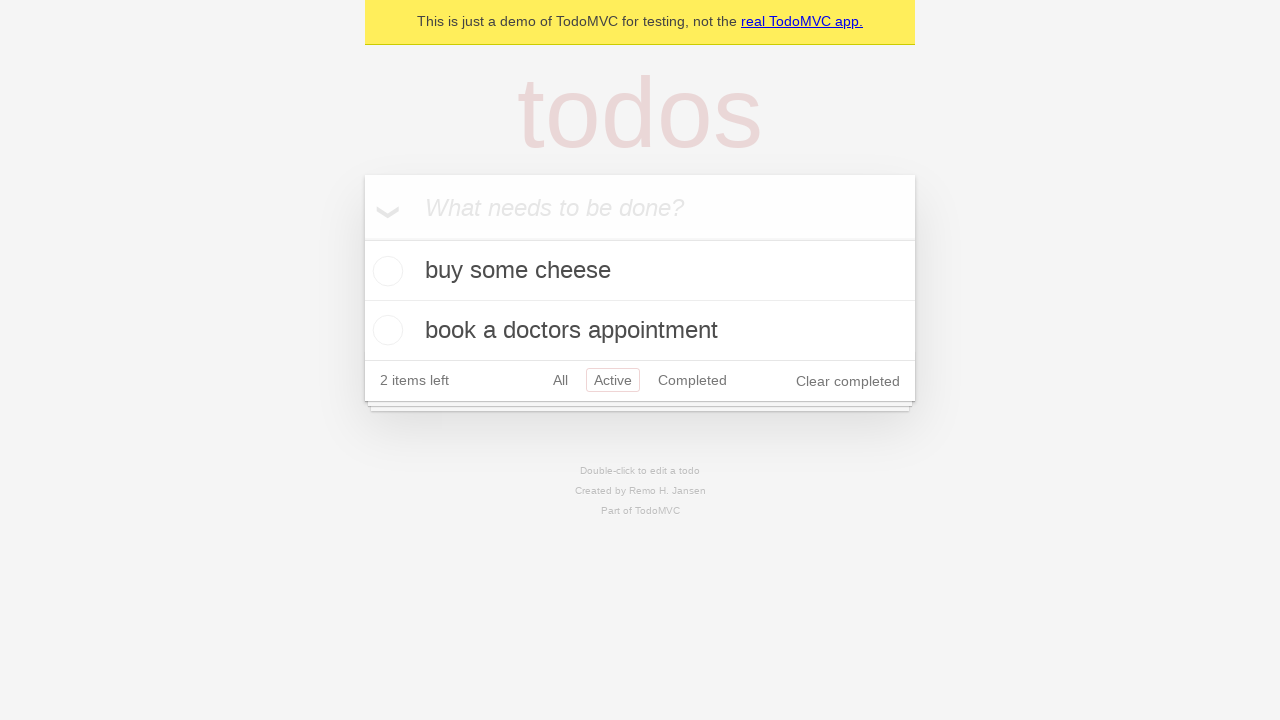

Clicked Completed filter at (692, 380) on internal:role=link[name="Completed"i]
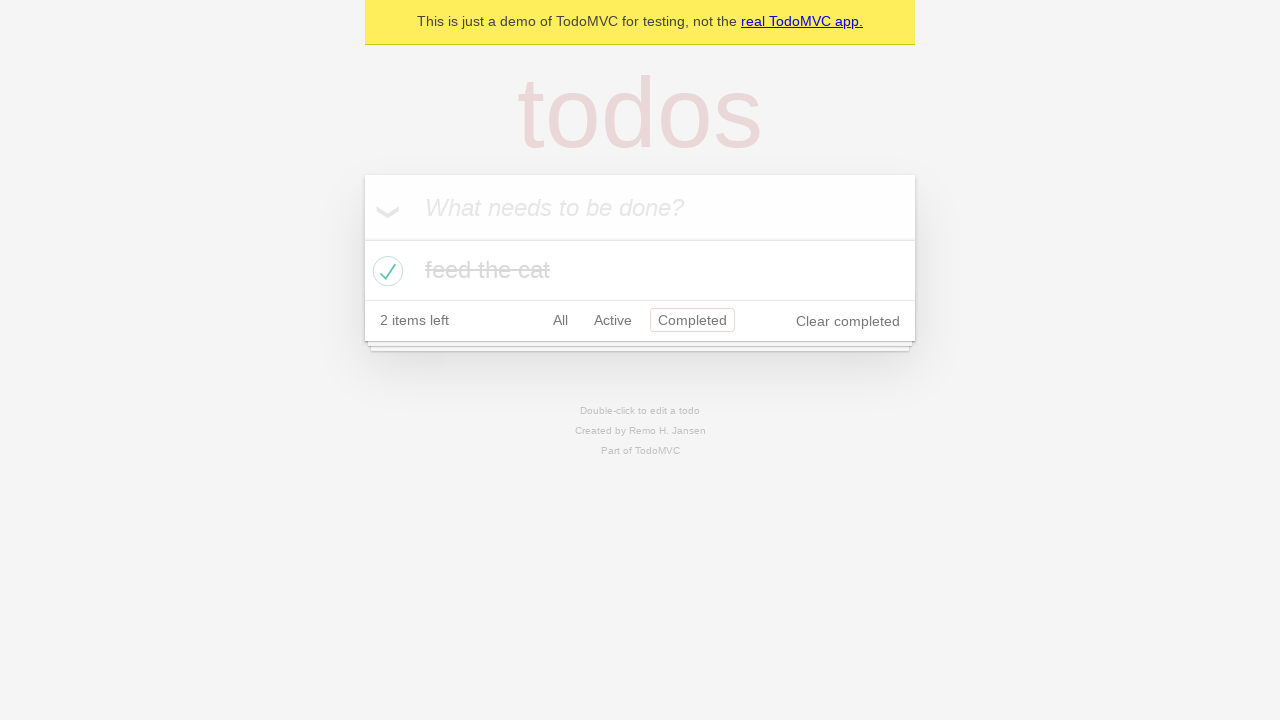

Clicked All filter to display all items at (560, 320) on internal:role=link[name="All"i]
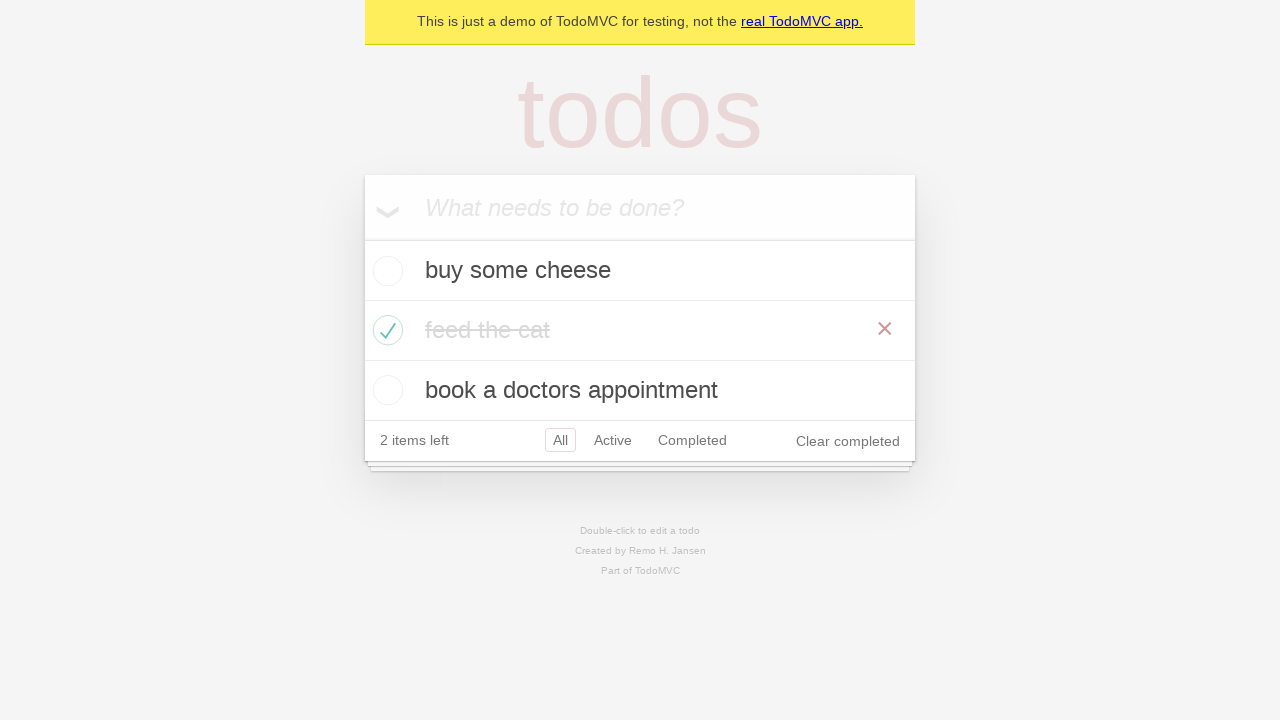

Waited for all 3 todos to be visible after switching to All filter
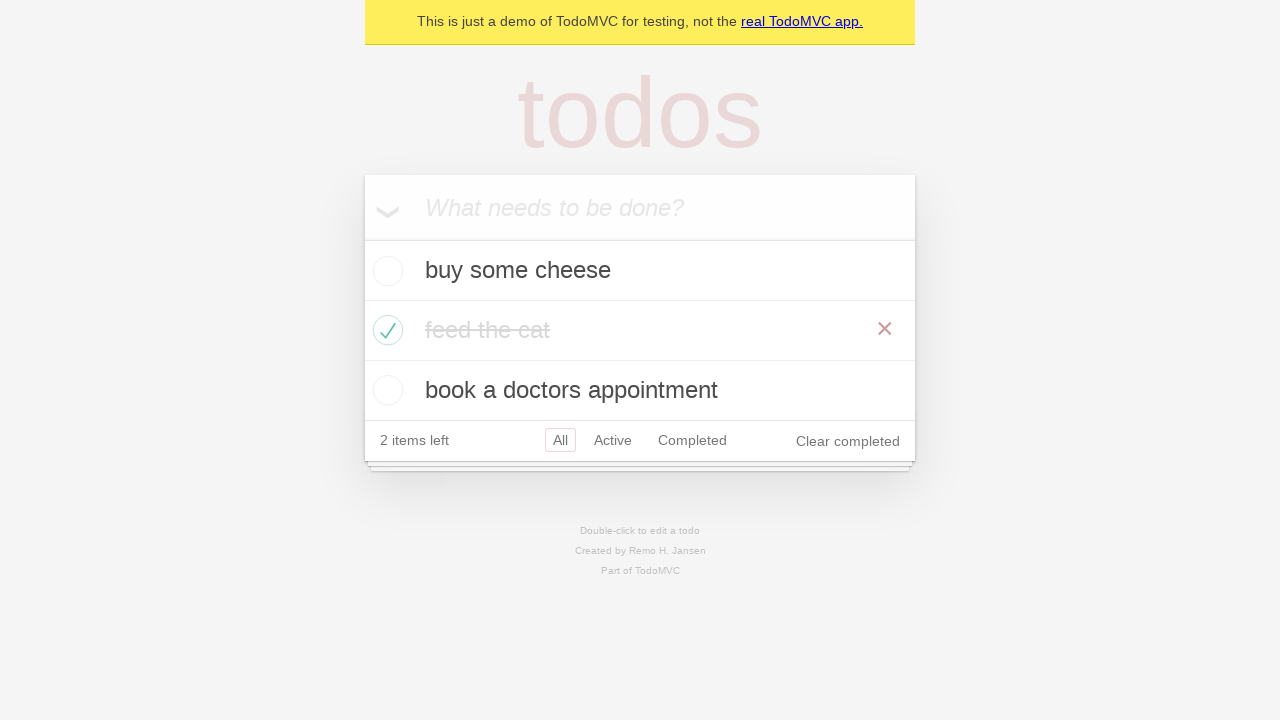

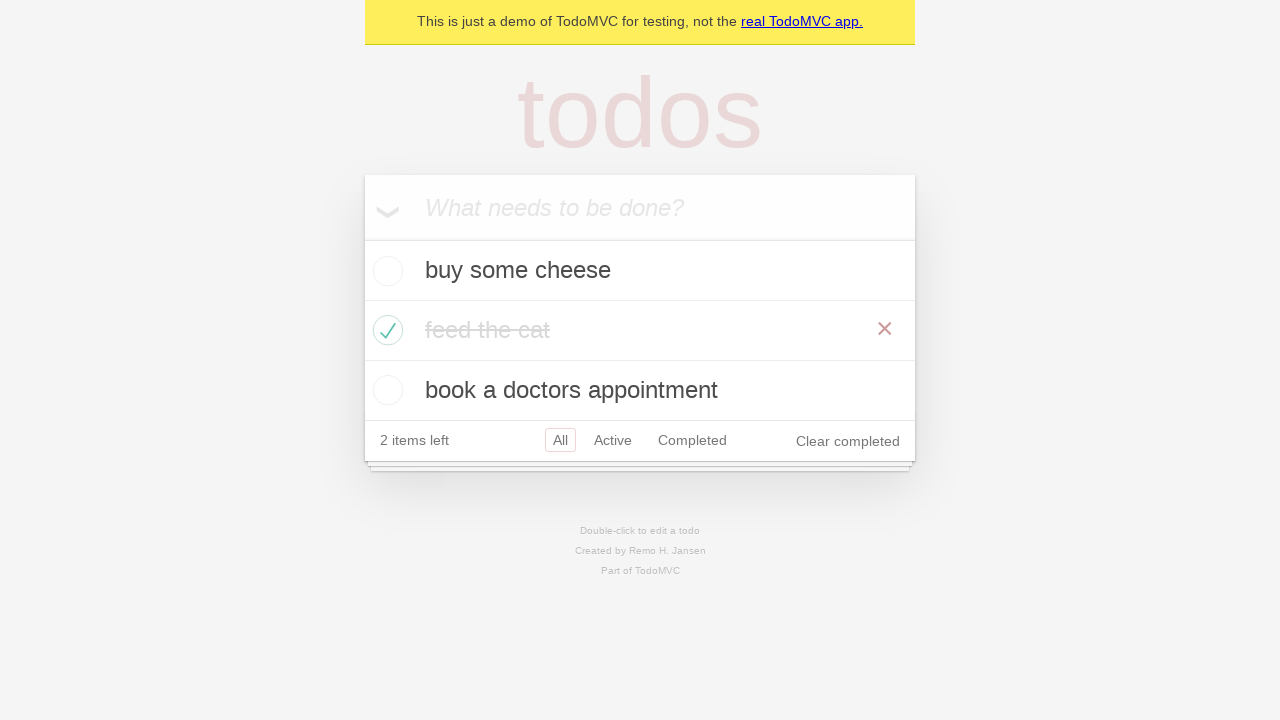